Tests window handling by clicking a link that opens a new window, switching to it, and verifying the content

Starting URL: https://the-internet.herokuapp.com/windows

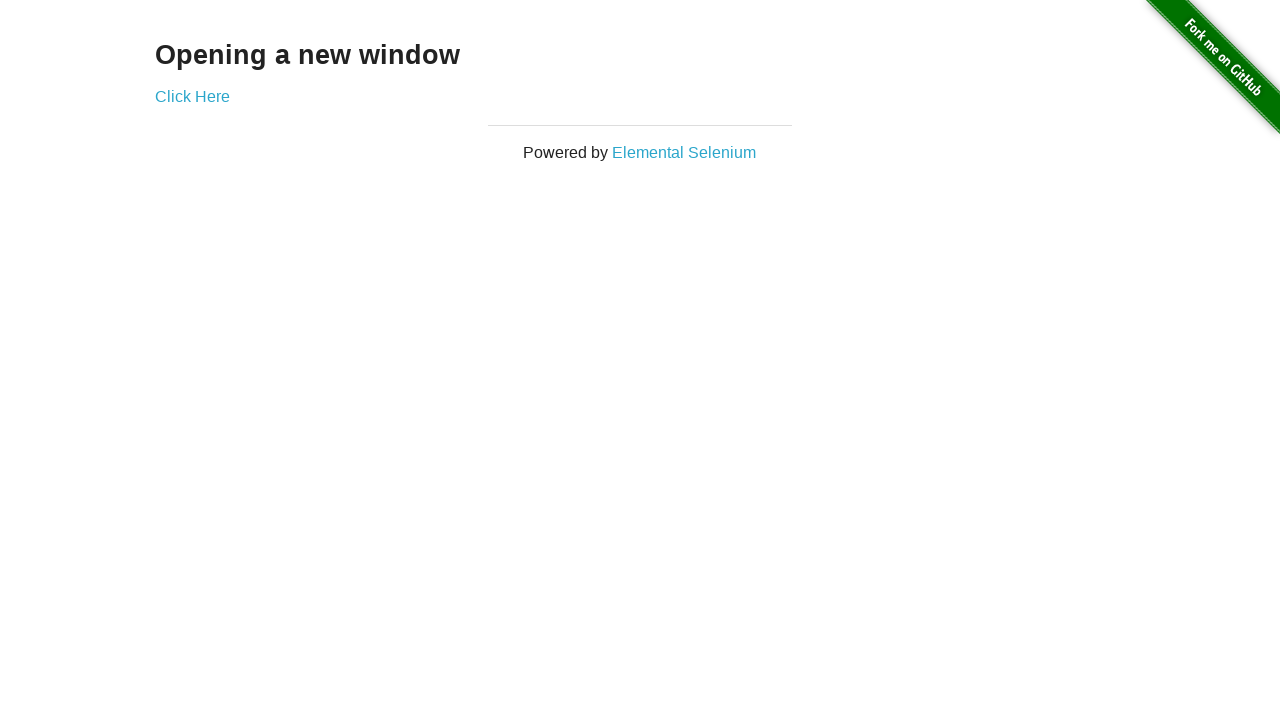

Clicked 'Click Here' link to open new window at (192, 96) on a:text('Click Here')
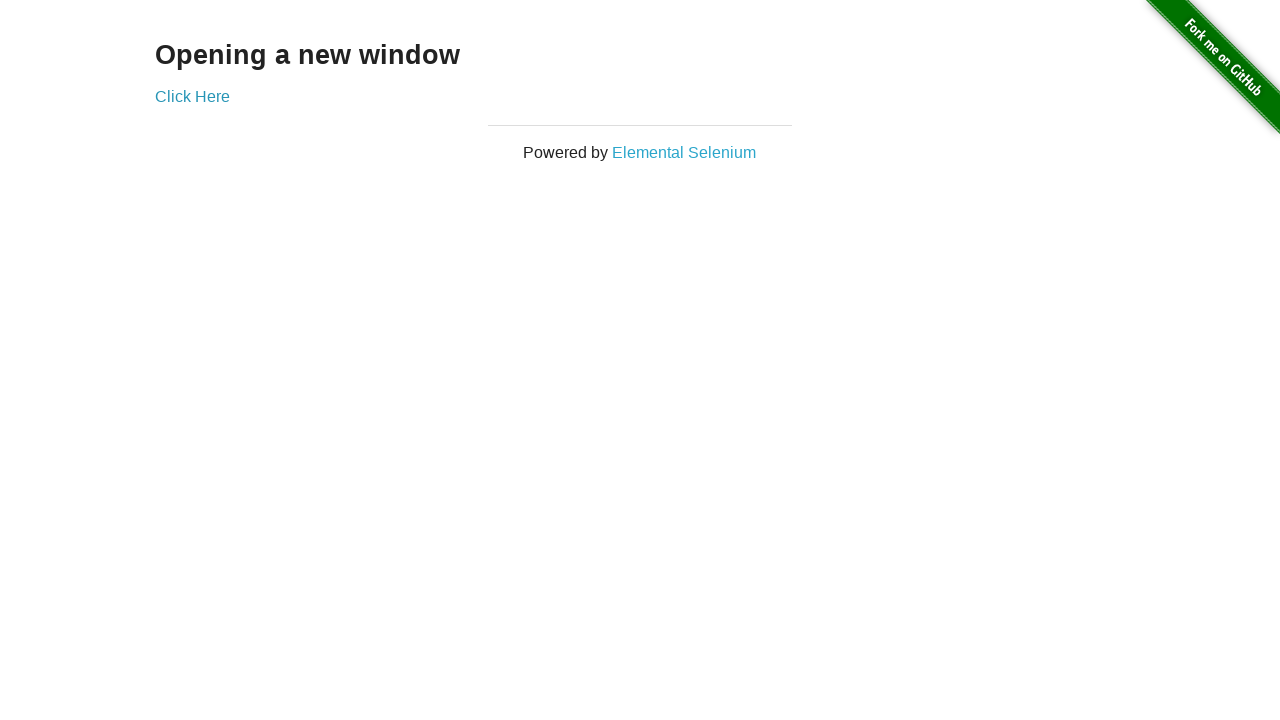

New window opened and captured
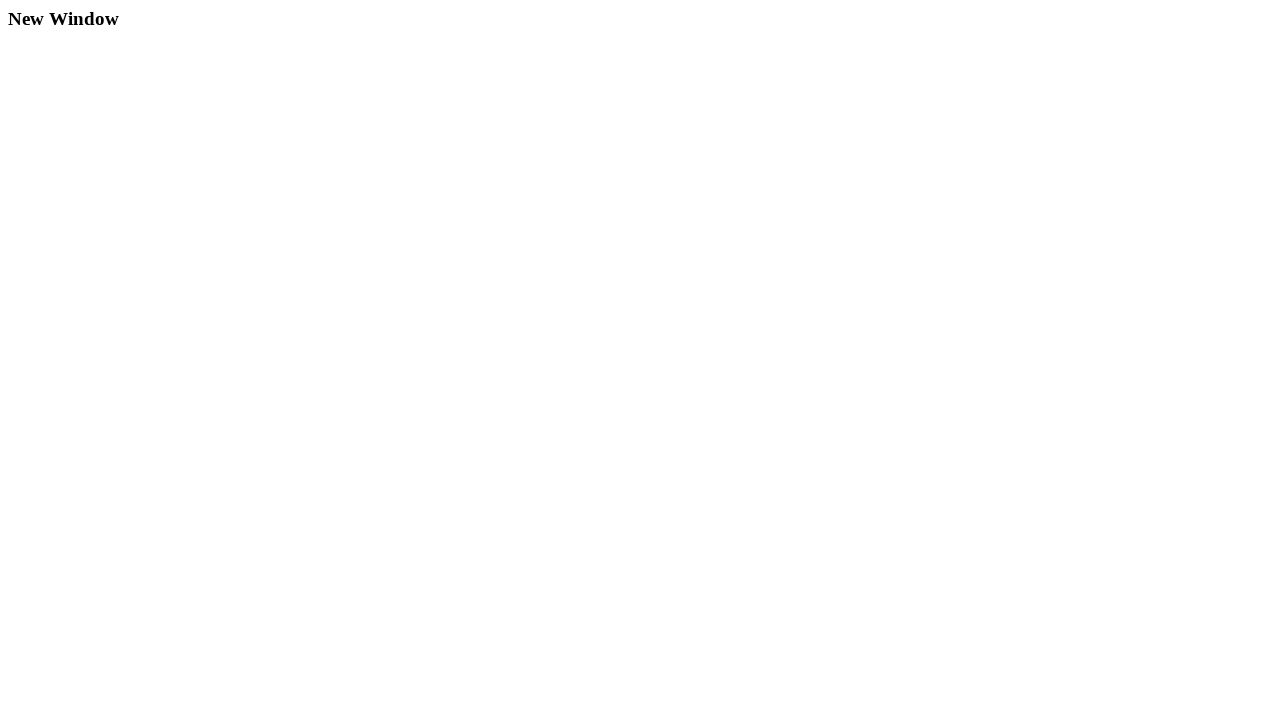

New window page load state completed
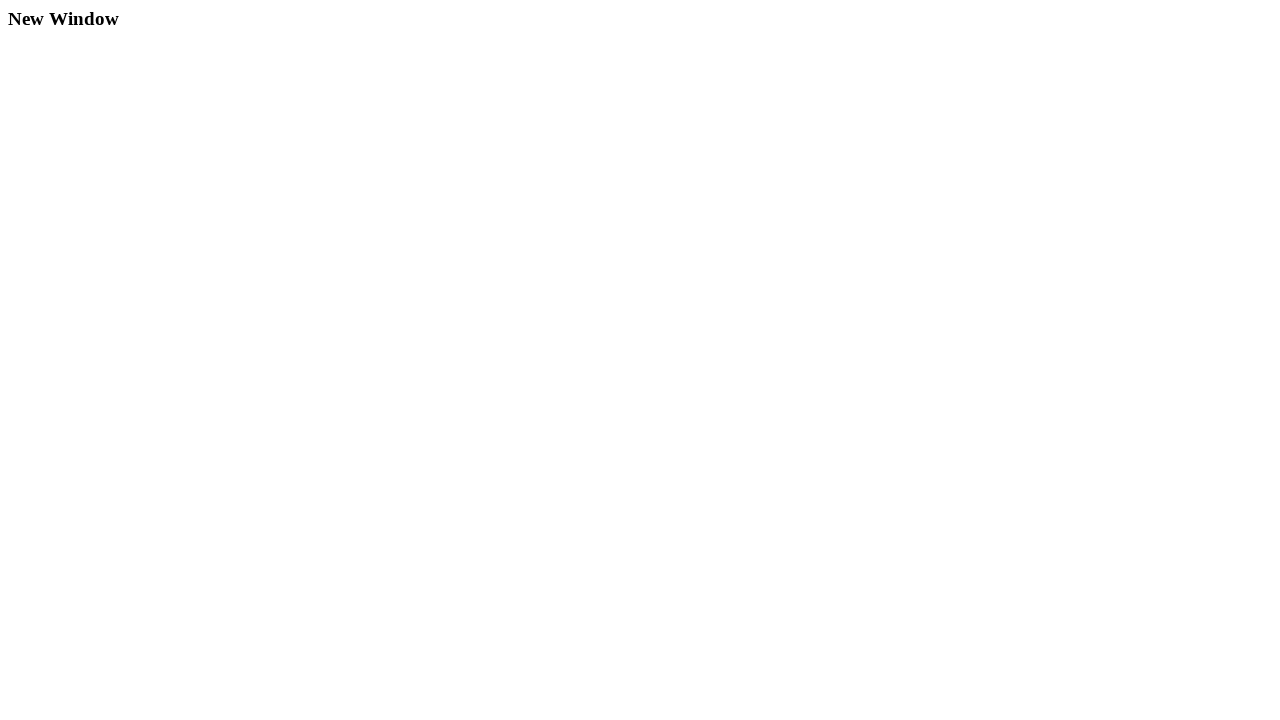

Extracted heading text: 'New Window'
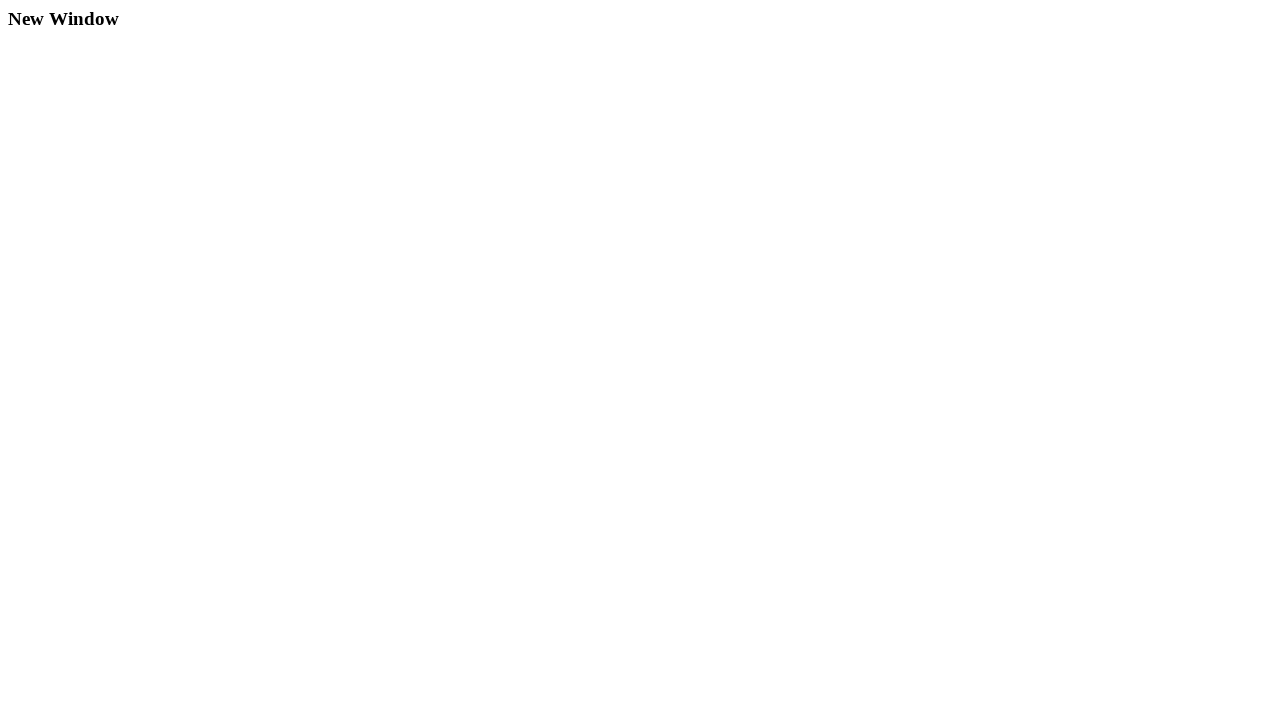

Verified new window content - heading matches 'new window'
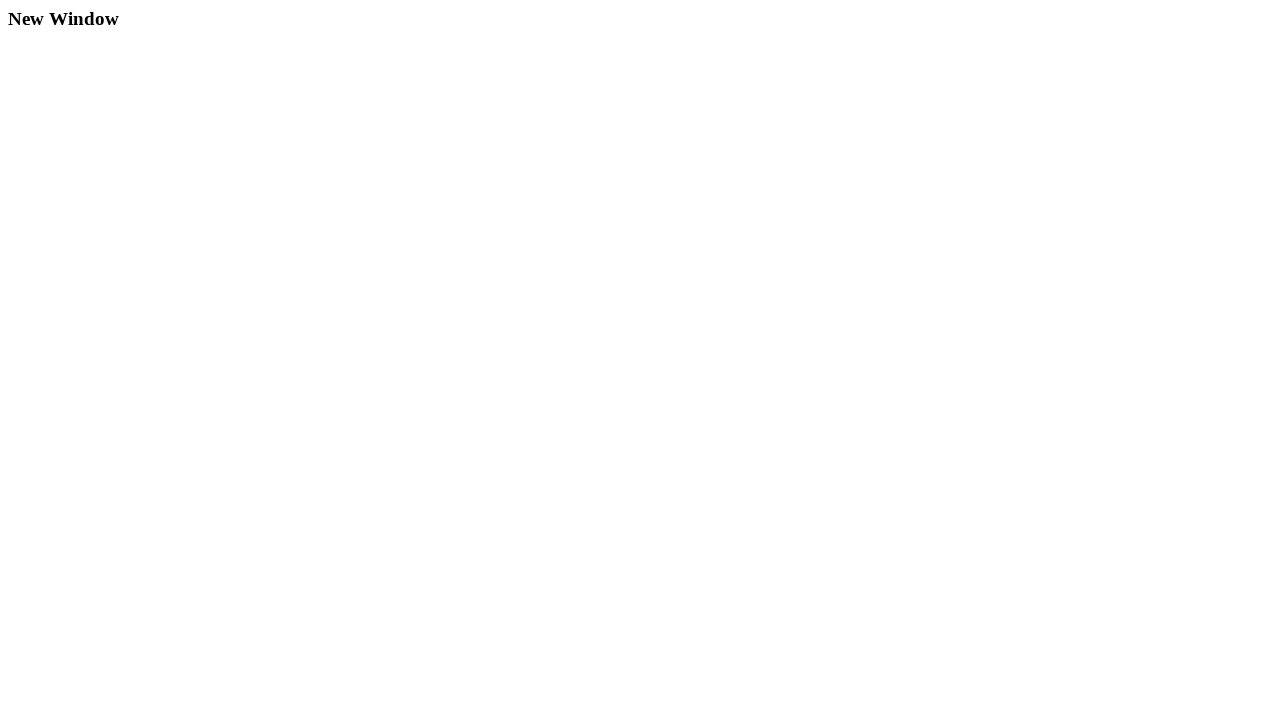

Closed new window
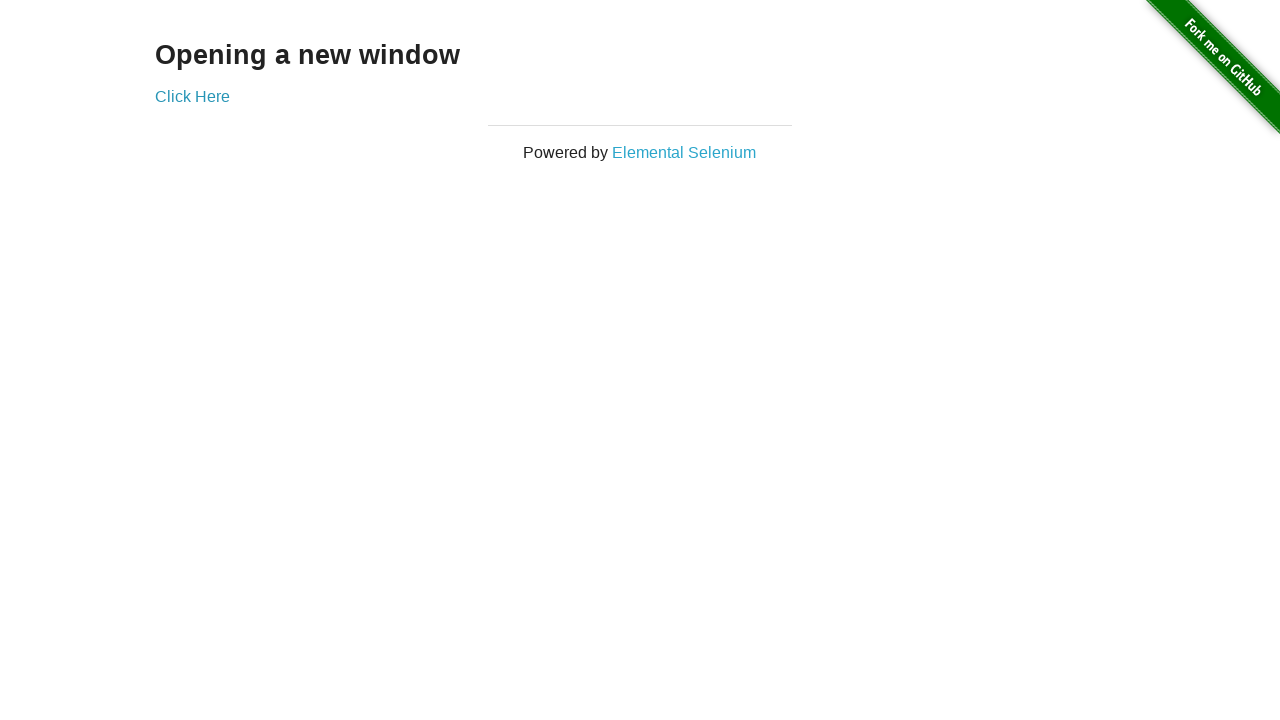

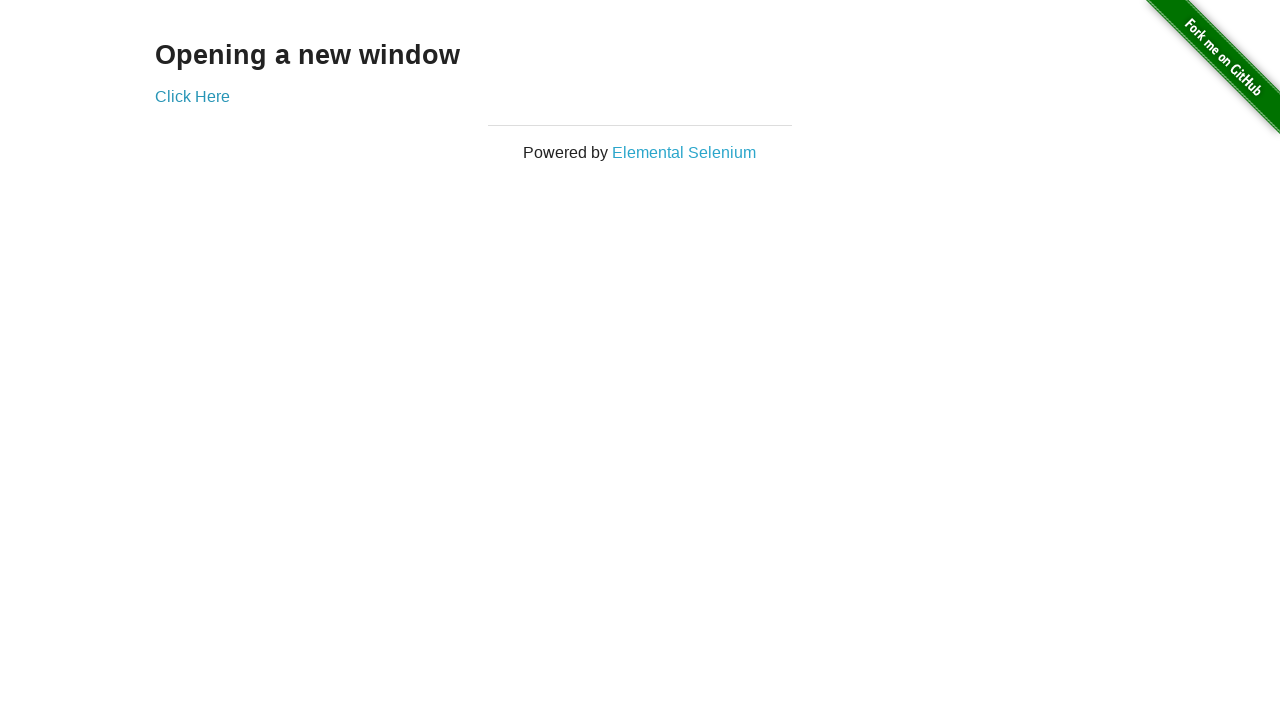